Tests the remember me checkbox functionality on the account page by clicking it and verifying its state

Starting URL: http://cms.demo.katalon.com/my-account/

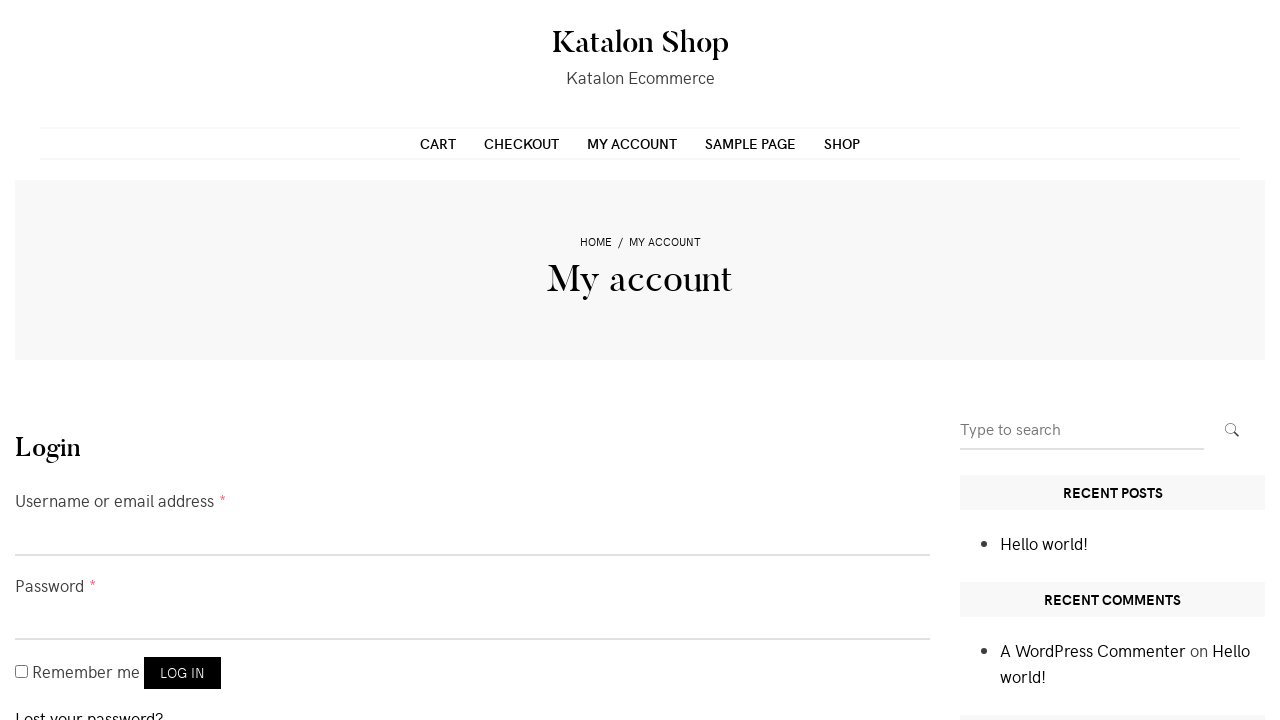

Clicked the remember me checkbox at (22, 672) on #rememberme
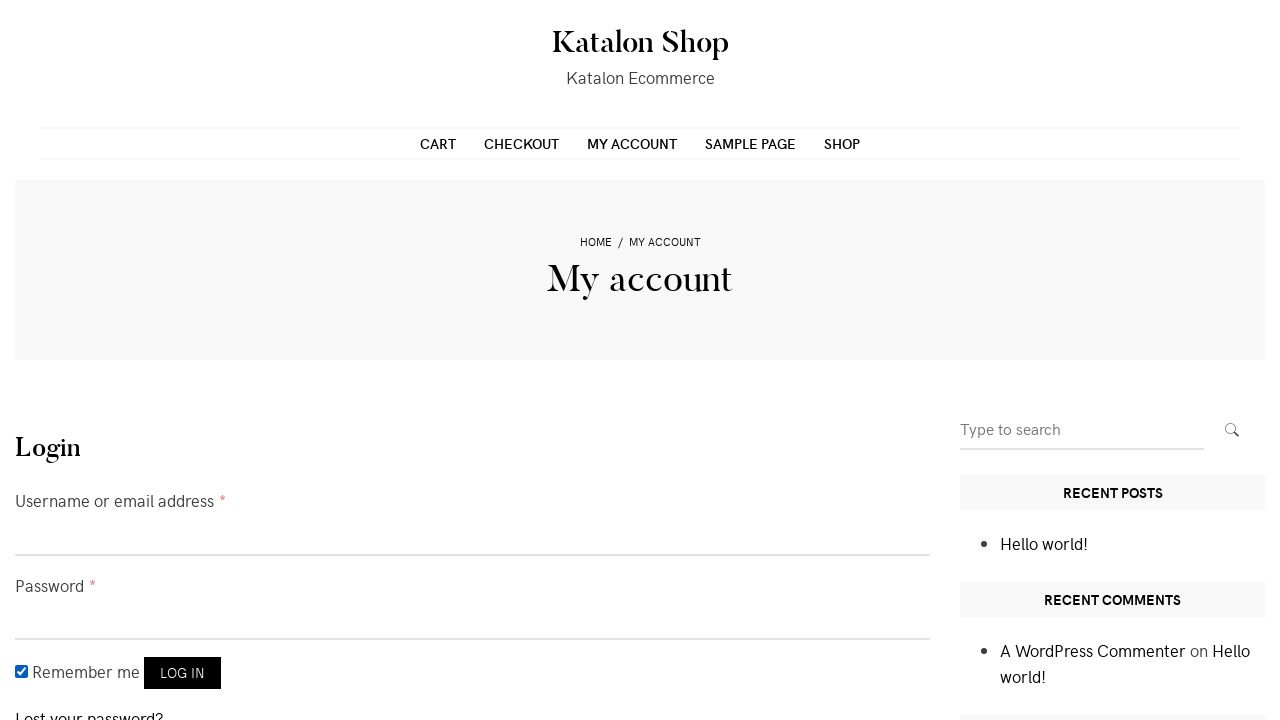

Located the remember me checkbox element
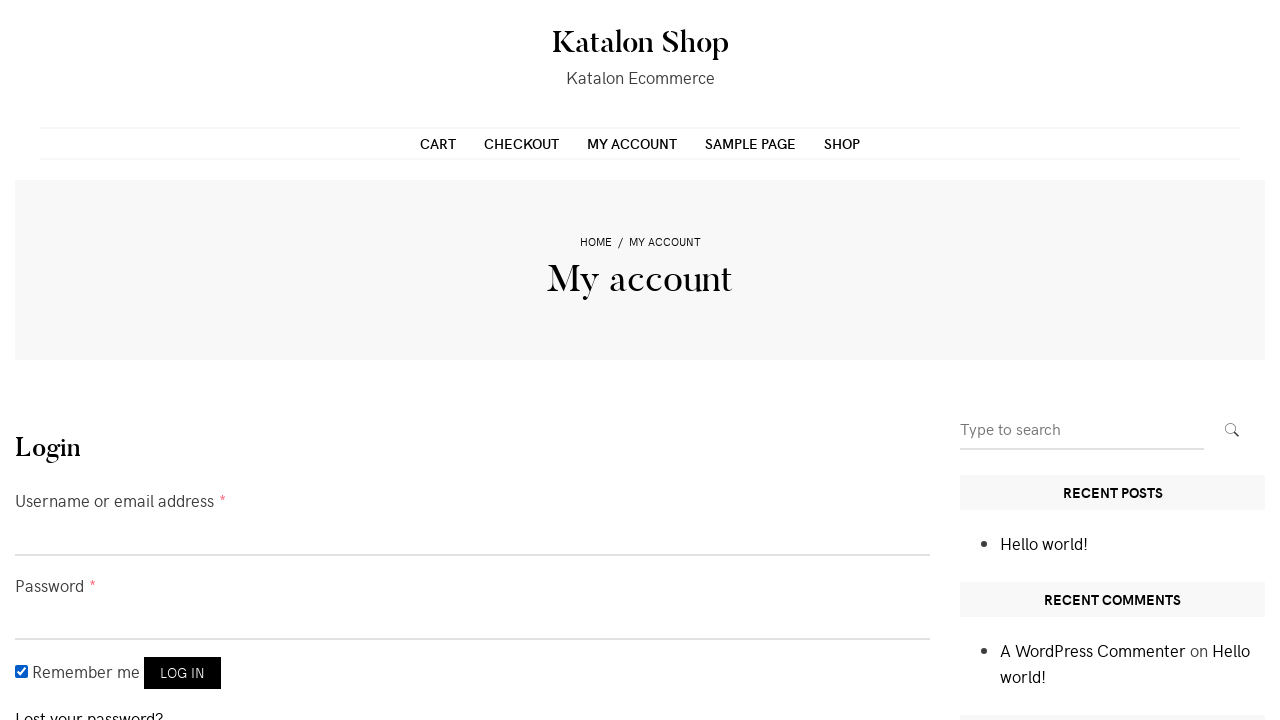

Verified that remember me checkbox is checked
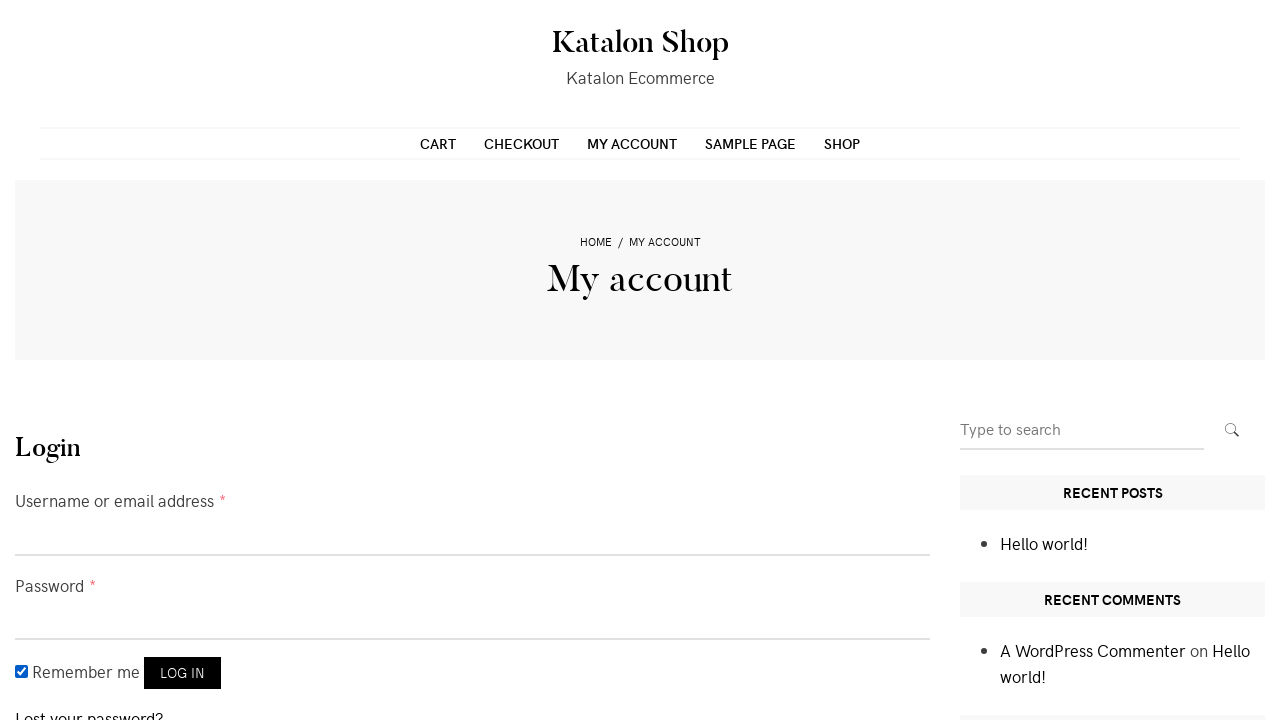

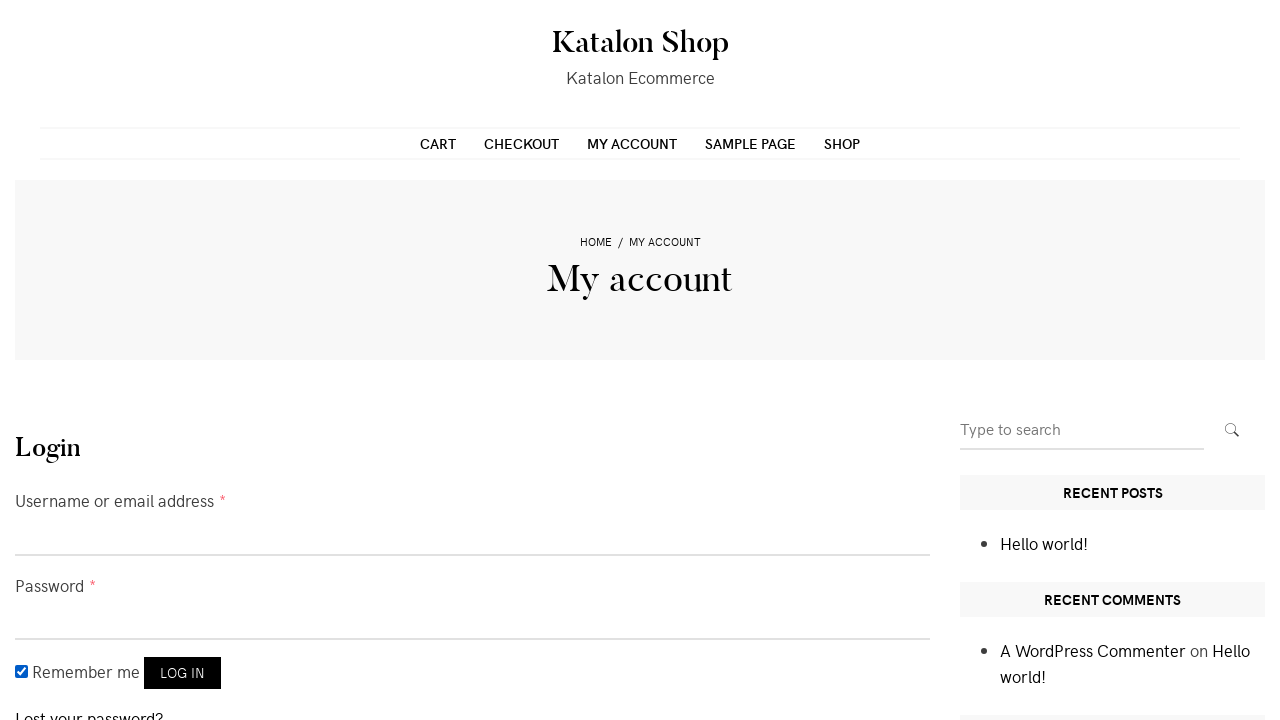